Tests a calculator demo application by entering two numbers (10 and 20), selecting a mathematical operator from the dropdown, clicking the calculate button, and verifying the result appears.

Starting URL: https://juliemr.github.io/protractor-demo/

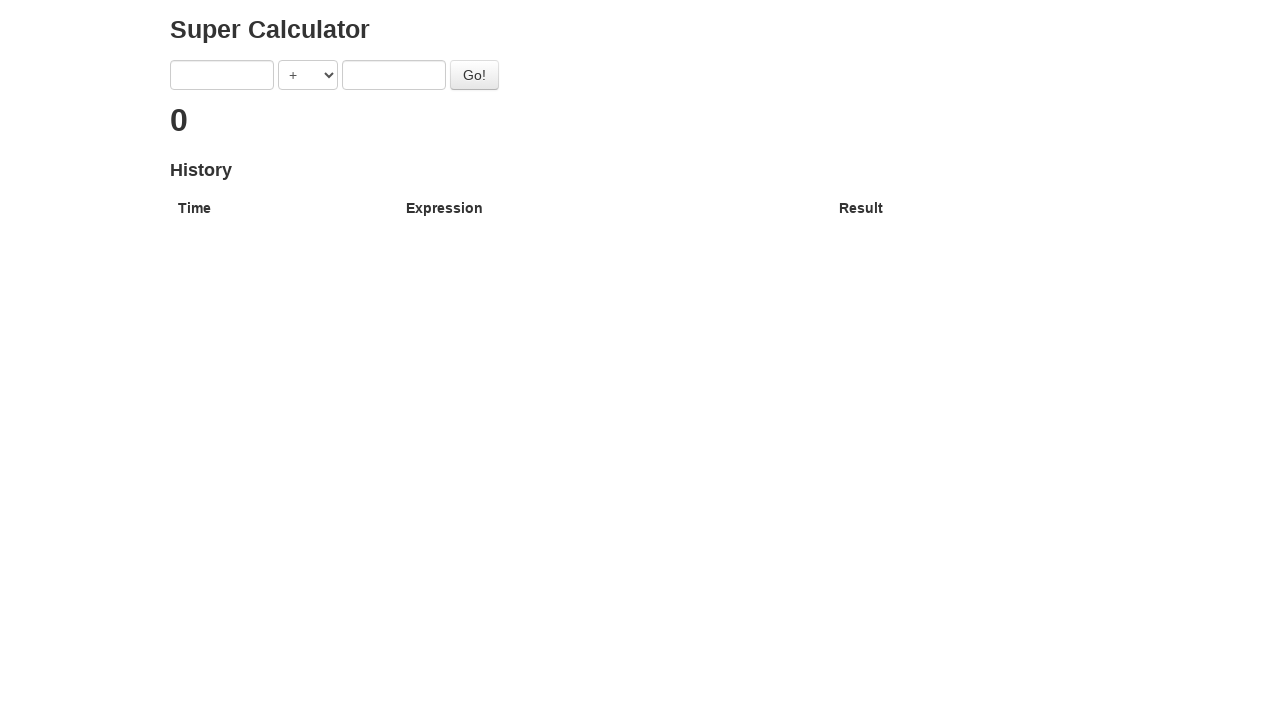

Entered first number (10) into the calculator on input[ng-model='first']
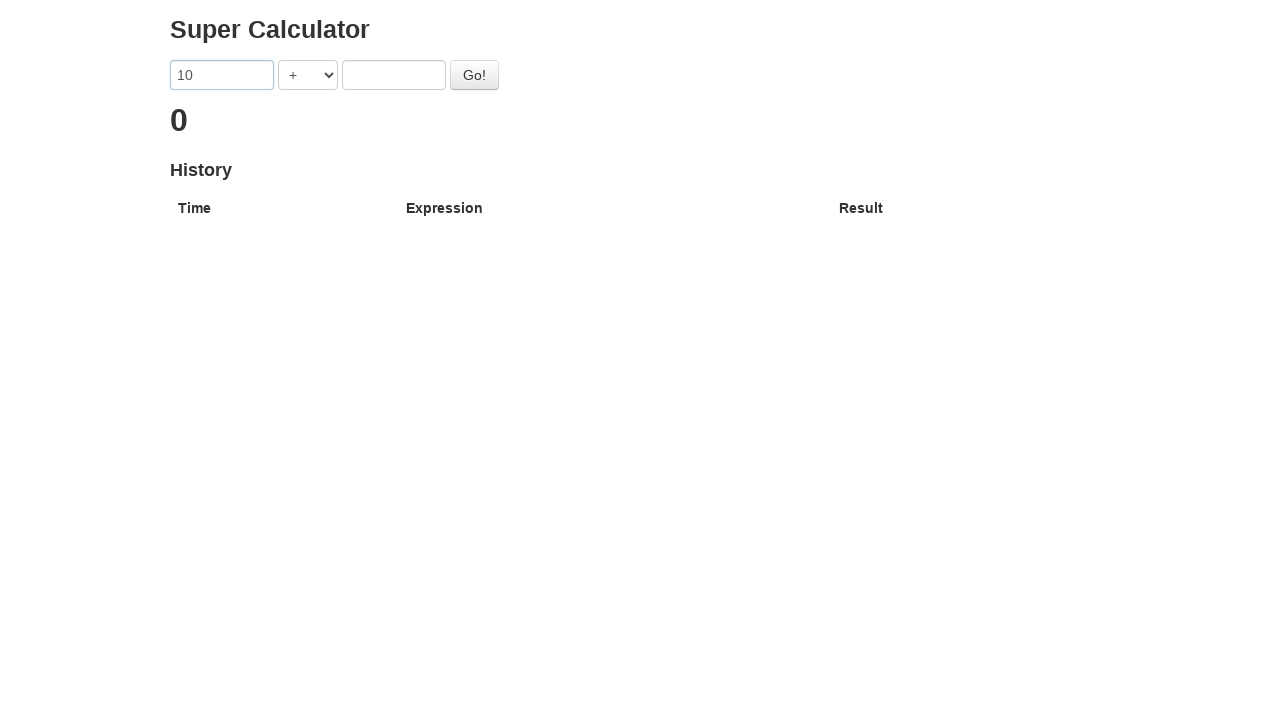

Entered second number (20) into the calculator on input[ng-model='second']
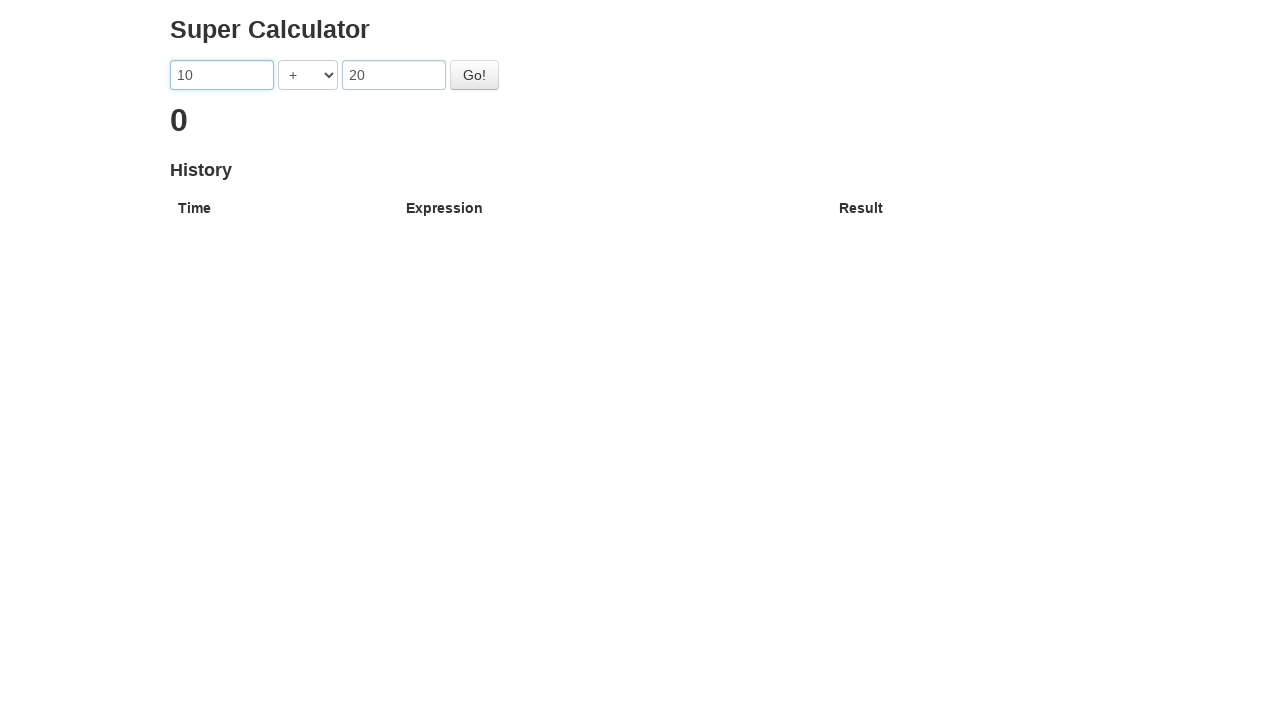

Clicked on the operator dropdown at (308, 75) on select[ng-model='operator']
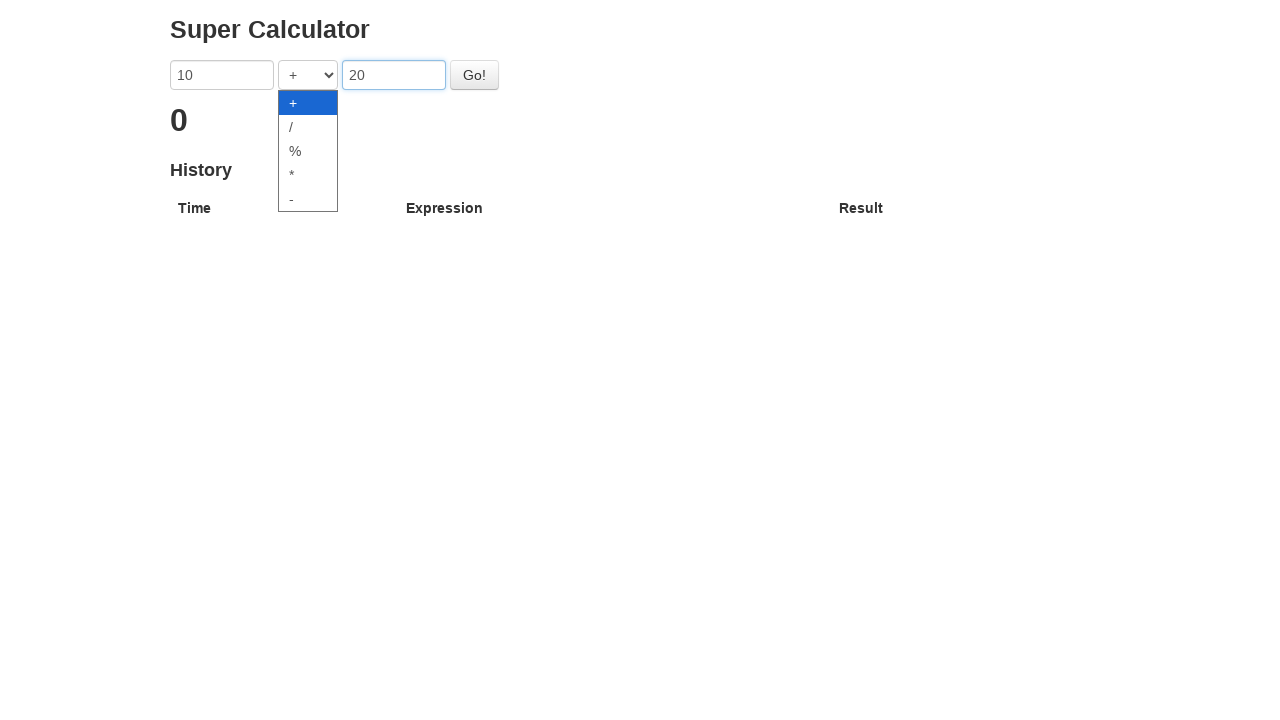

Selected multiplication operator from dropdown on select[ng-model='operator']
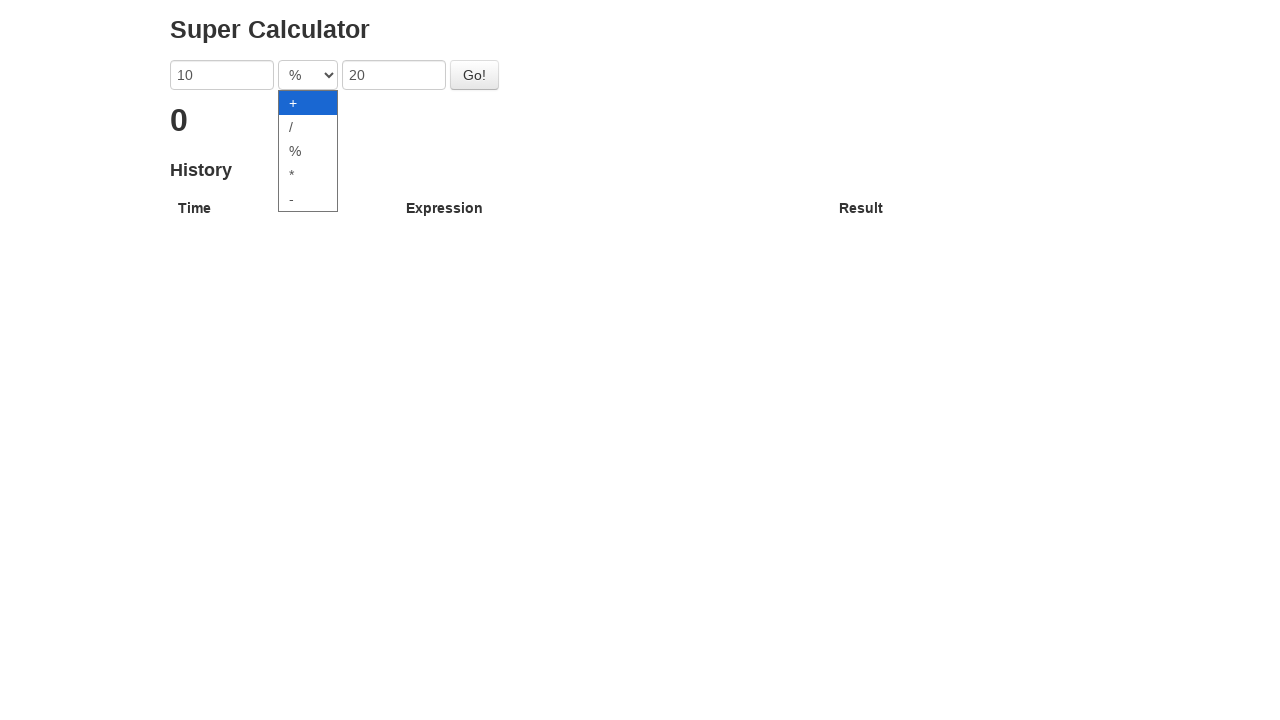

Clicked the Go button to calculate at (474, 75) on #gobutton
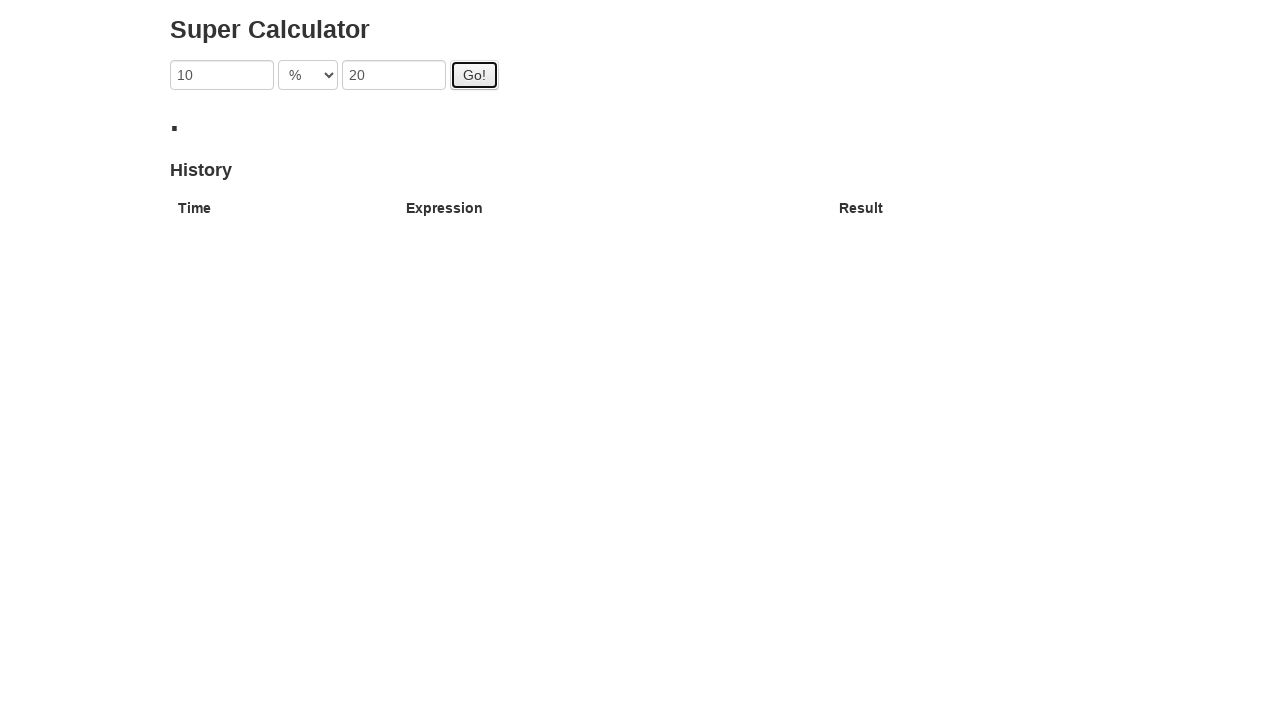

Calculation result appeared on the screen
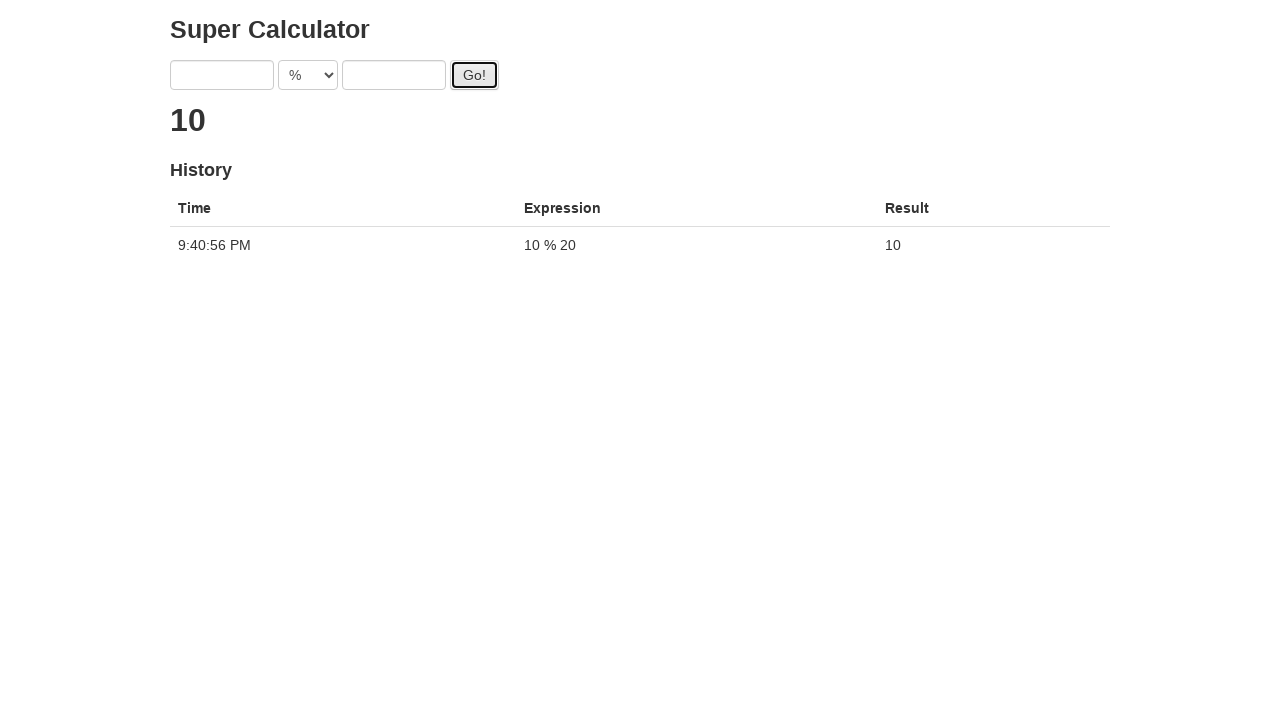

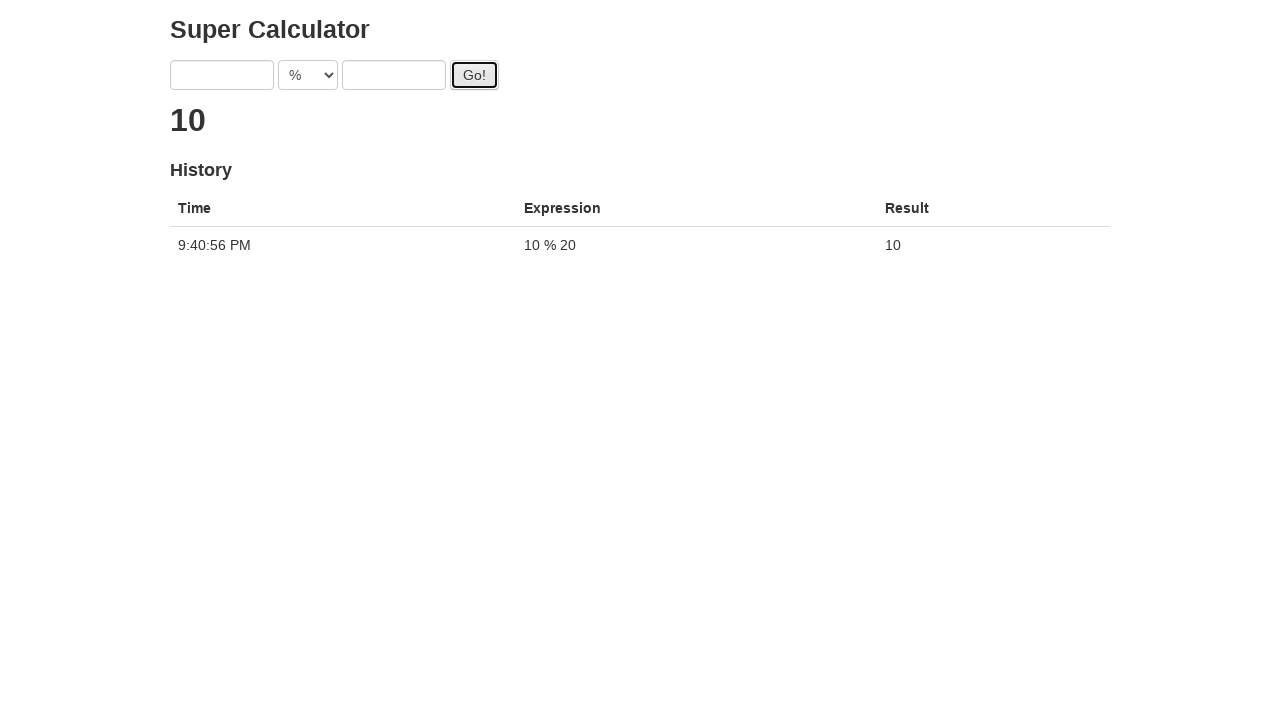